Tests the reset functionality of a feedback form by filling all fields and clicking the clear button, then verifying the fields are emptied

Starting URL: http://zero.webappsecurity.com/index.html

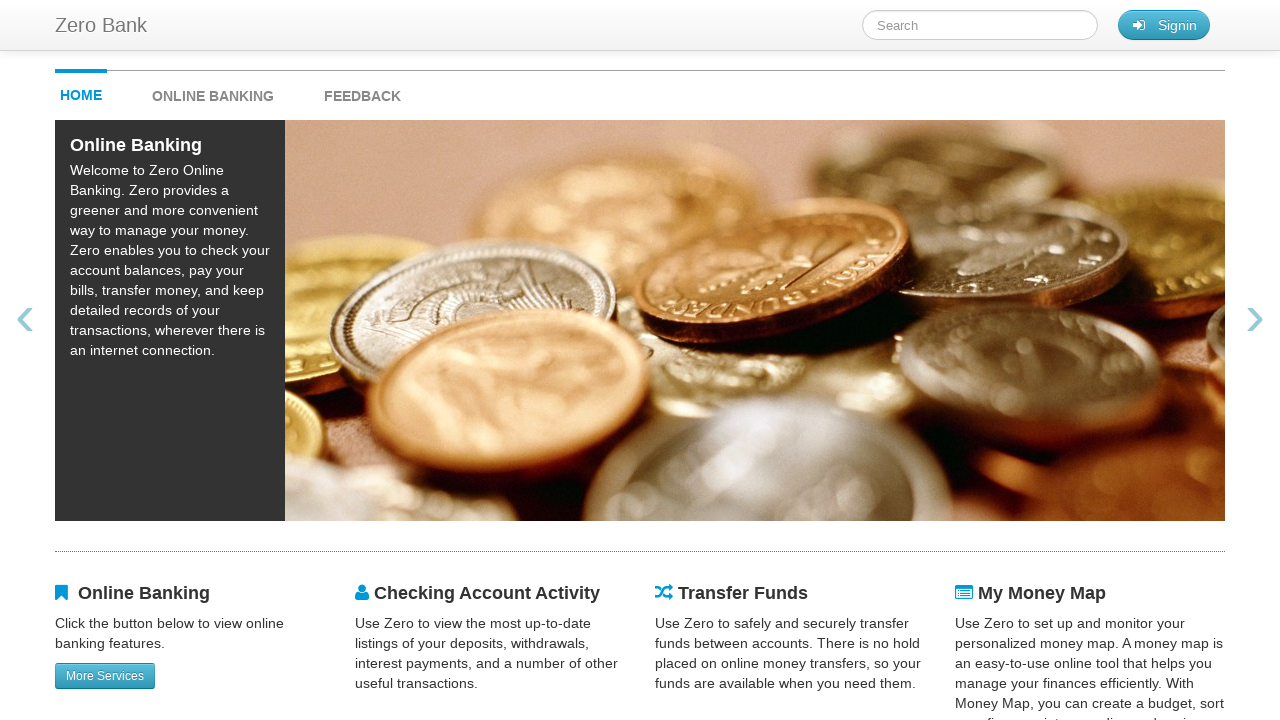

Clicked feedback link to navigate to feedback form at (362, 91) on #feedback
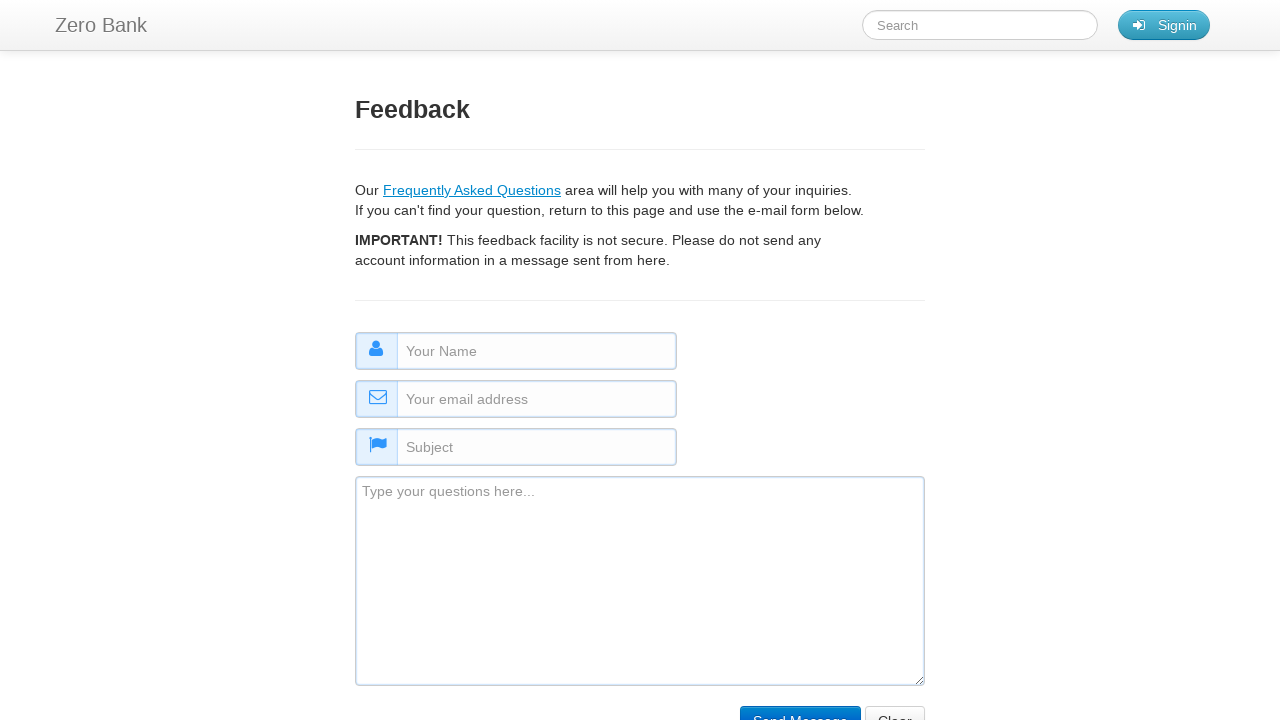

Filled name field with 'Some Name' on #name
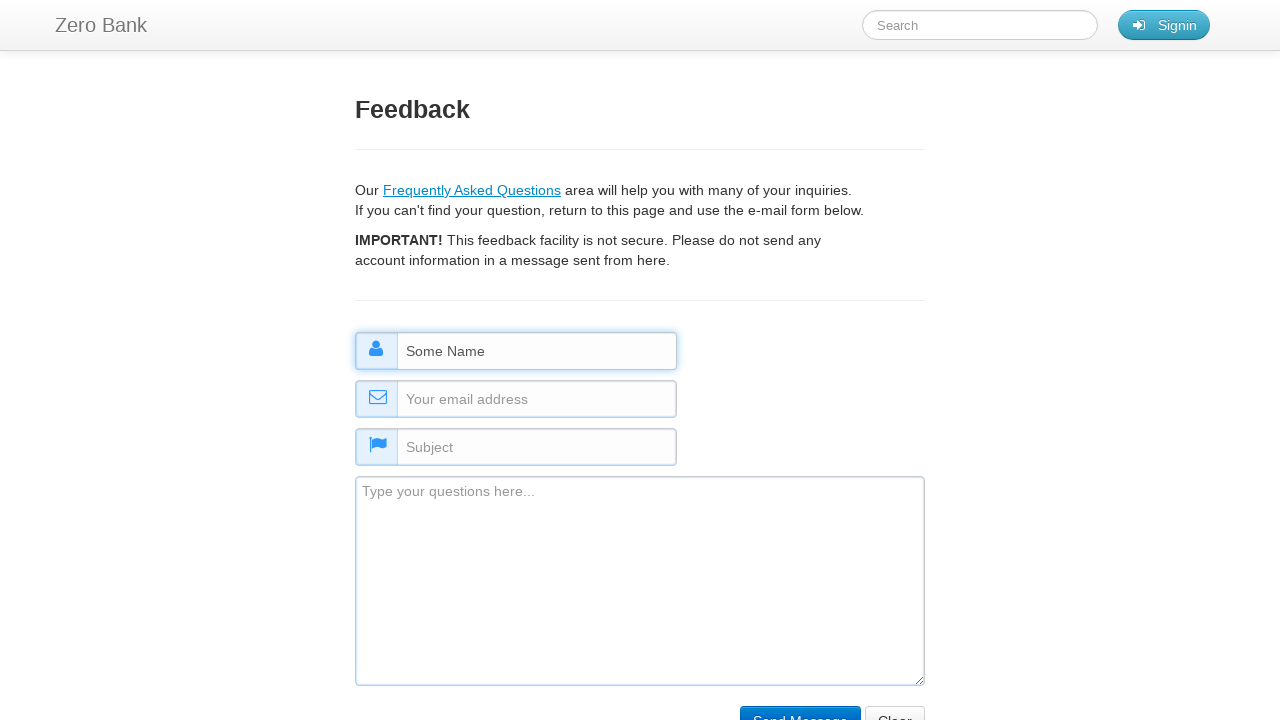

Filled email field with 'test@example.com' on #email
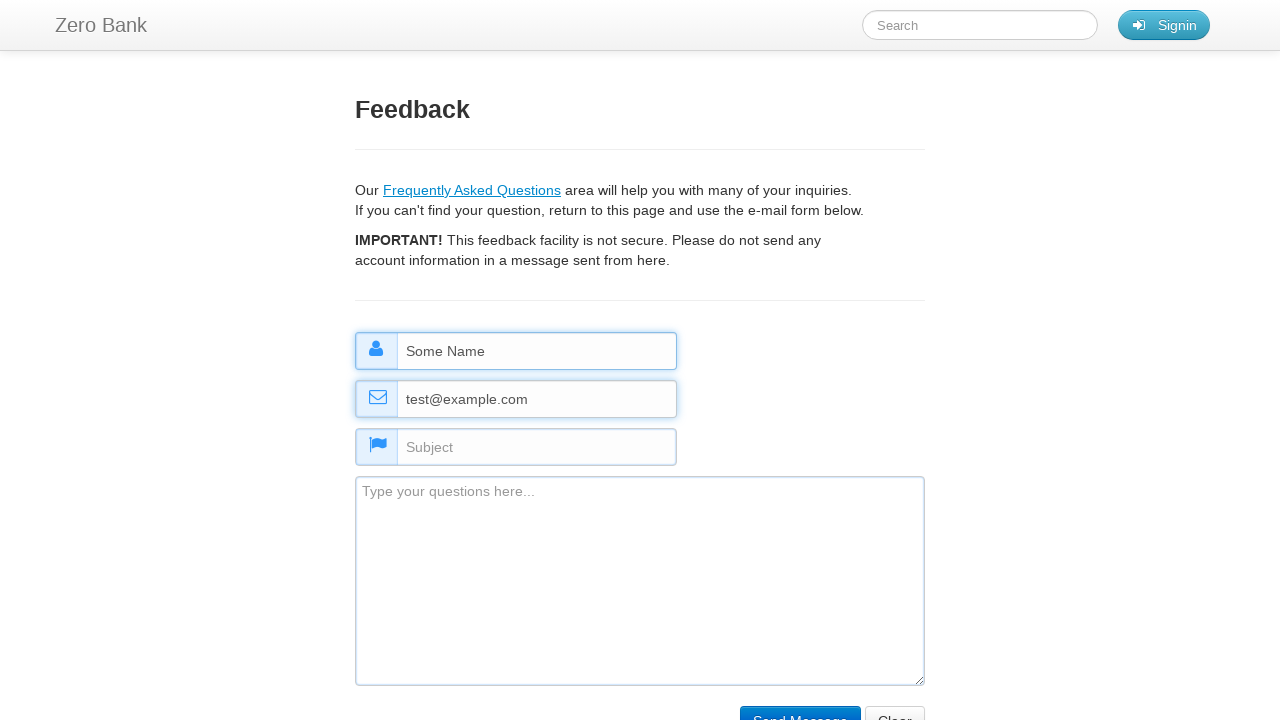

Filled subject field with 'Some subject' on #subject
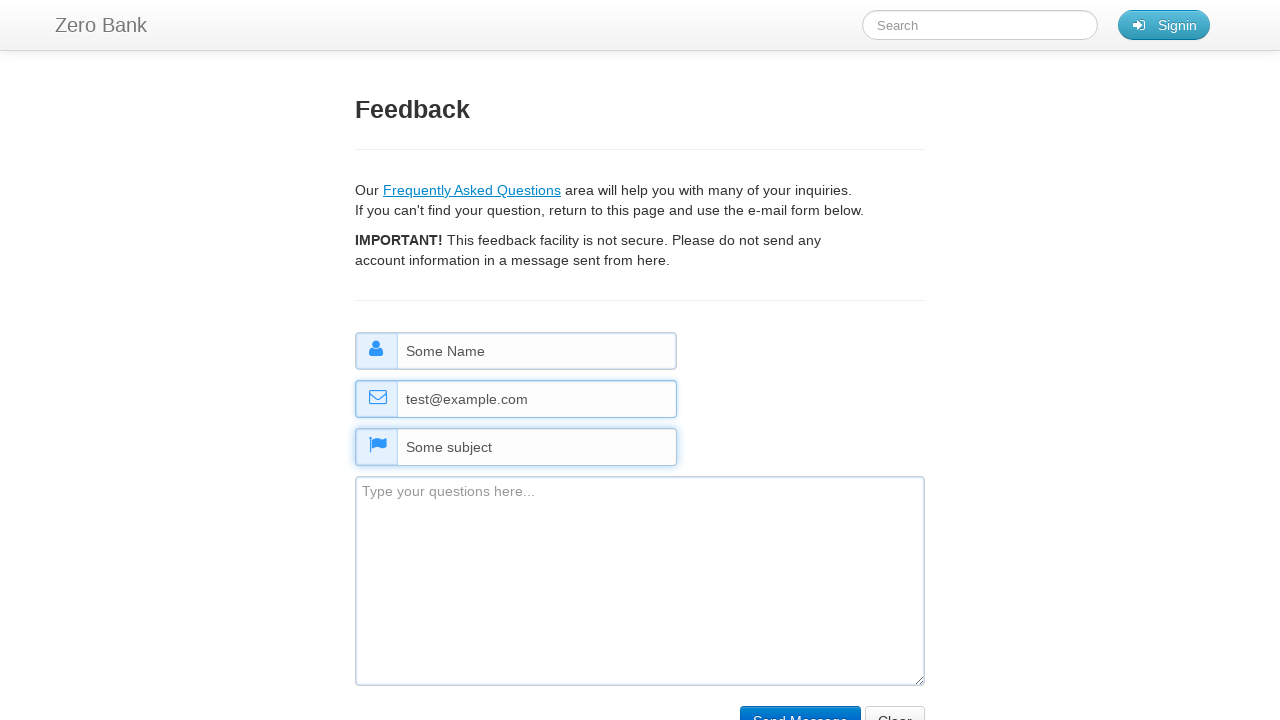

Filled comment field with 'Some comment' on #comment
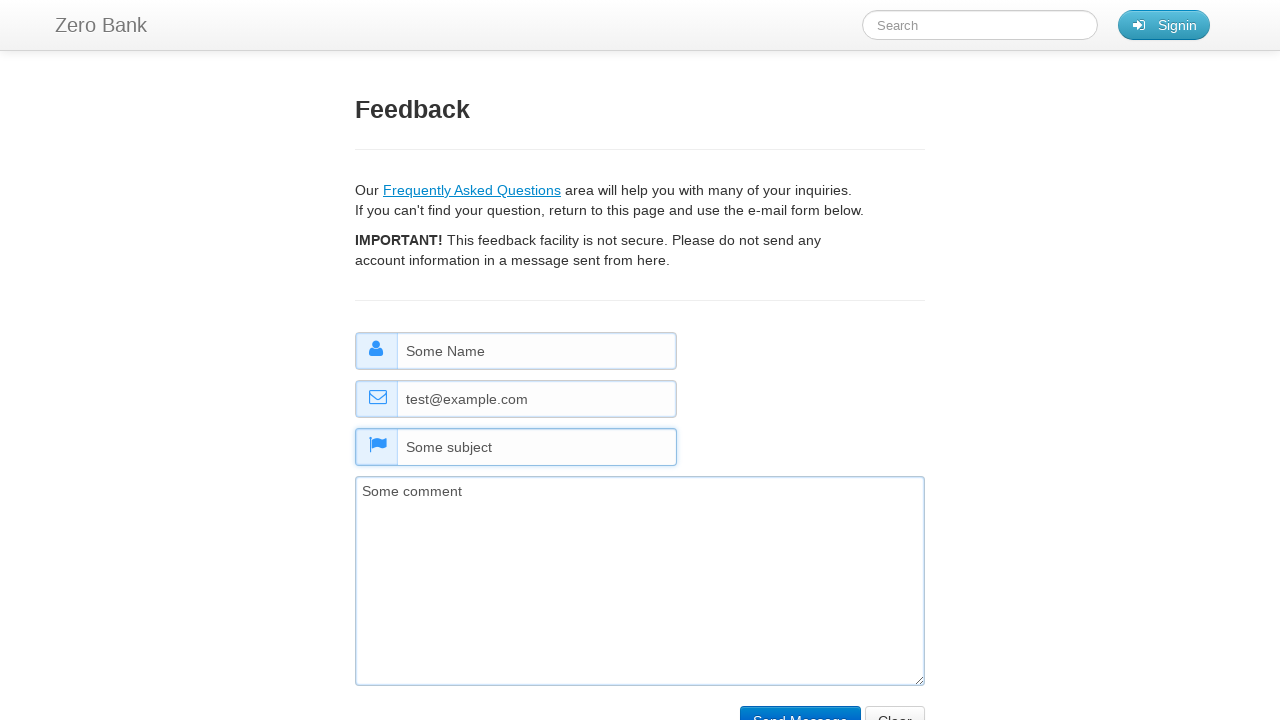

Clicked clear button to reset feedback form at (895, 705) on input[name="clear"]
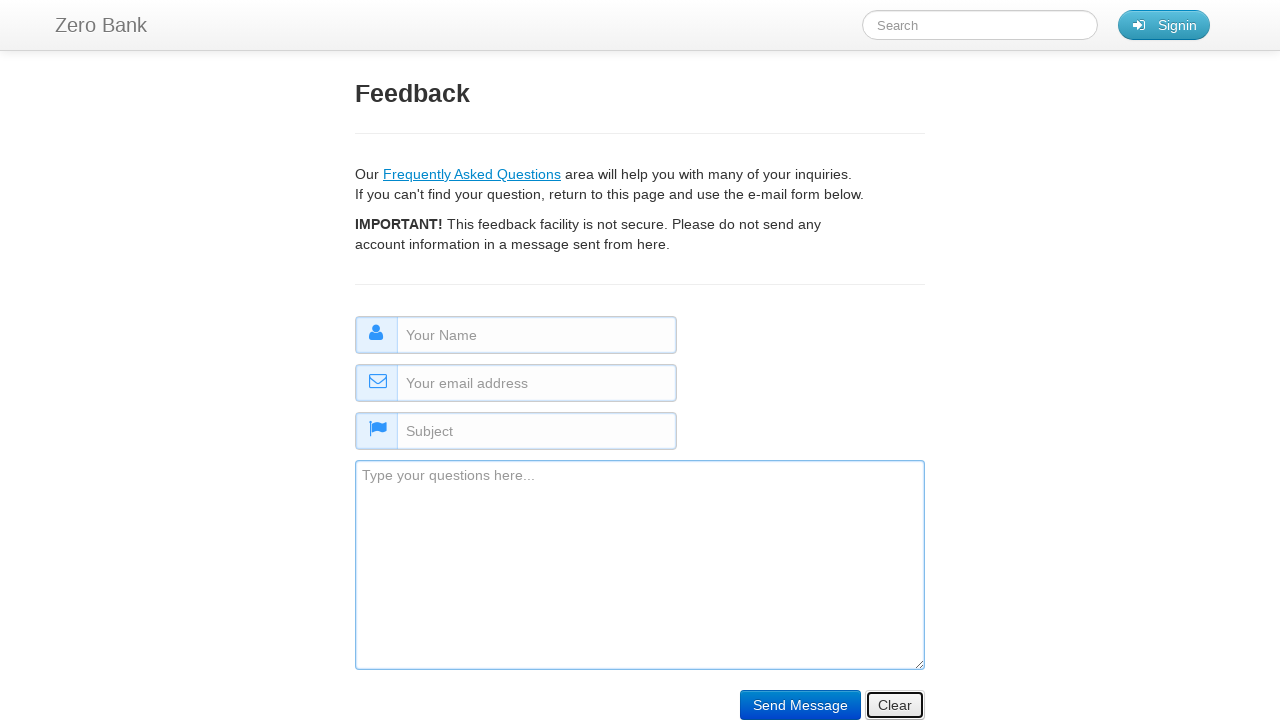

Verified name field is empty
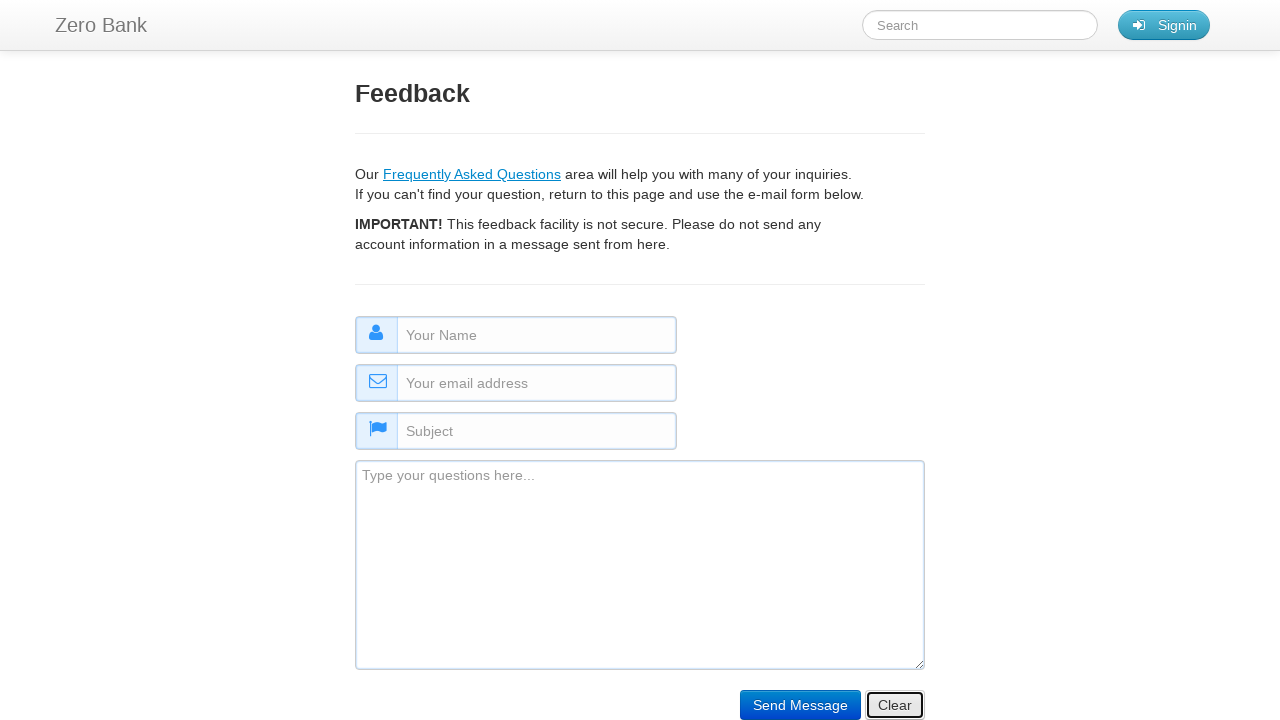

Verified comment field is empty
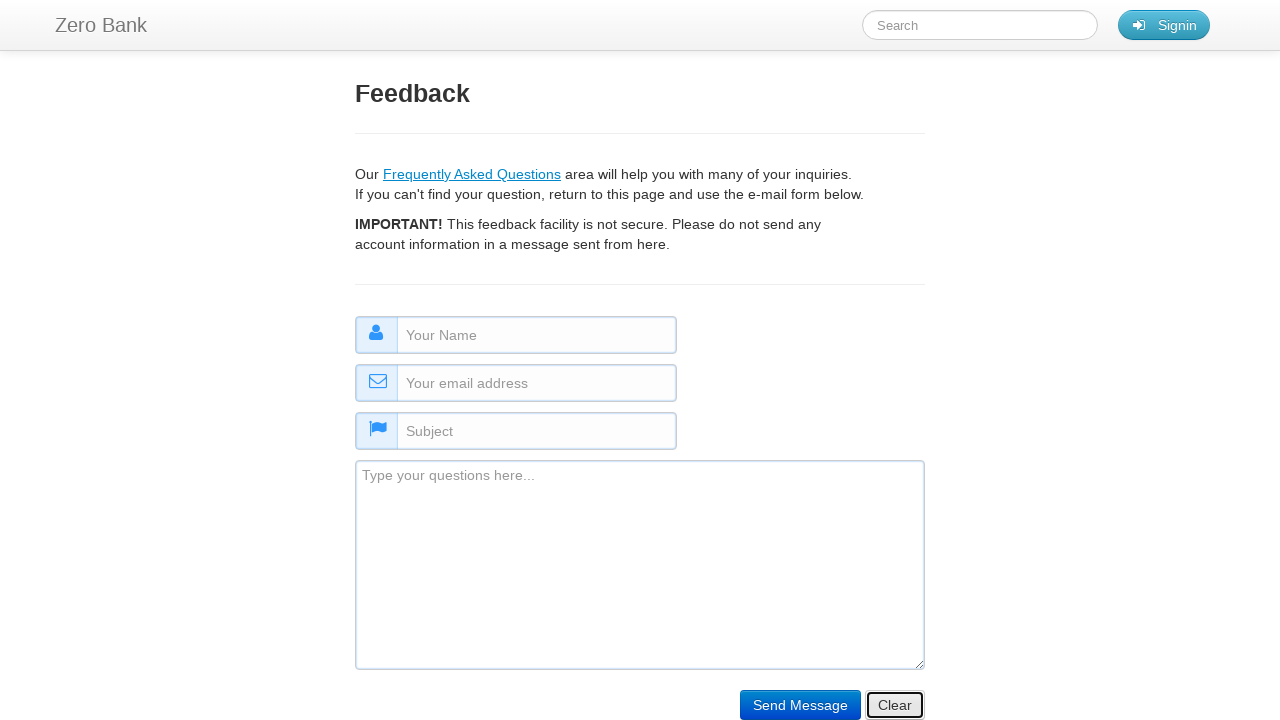

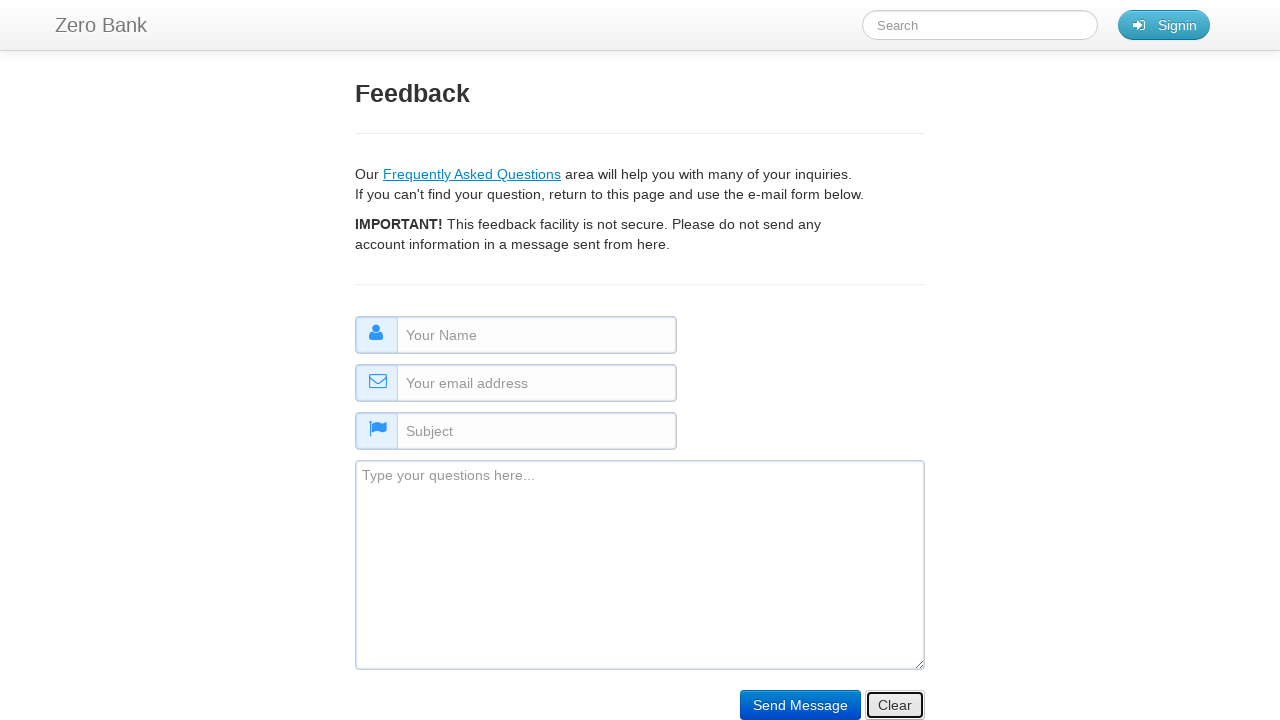